Tests the train search functionality on erail.in by entering source station (MAS - Chennai) and destination station (CBE - Coimbatore) and clicking the search button to view available trains.

Starting URL: https://erail.in/

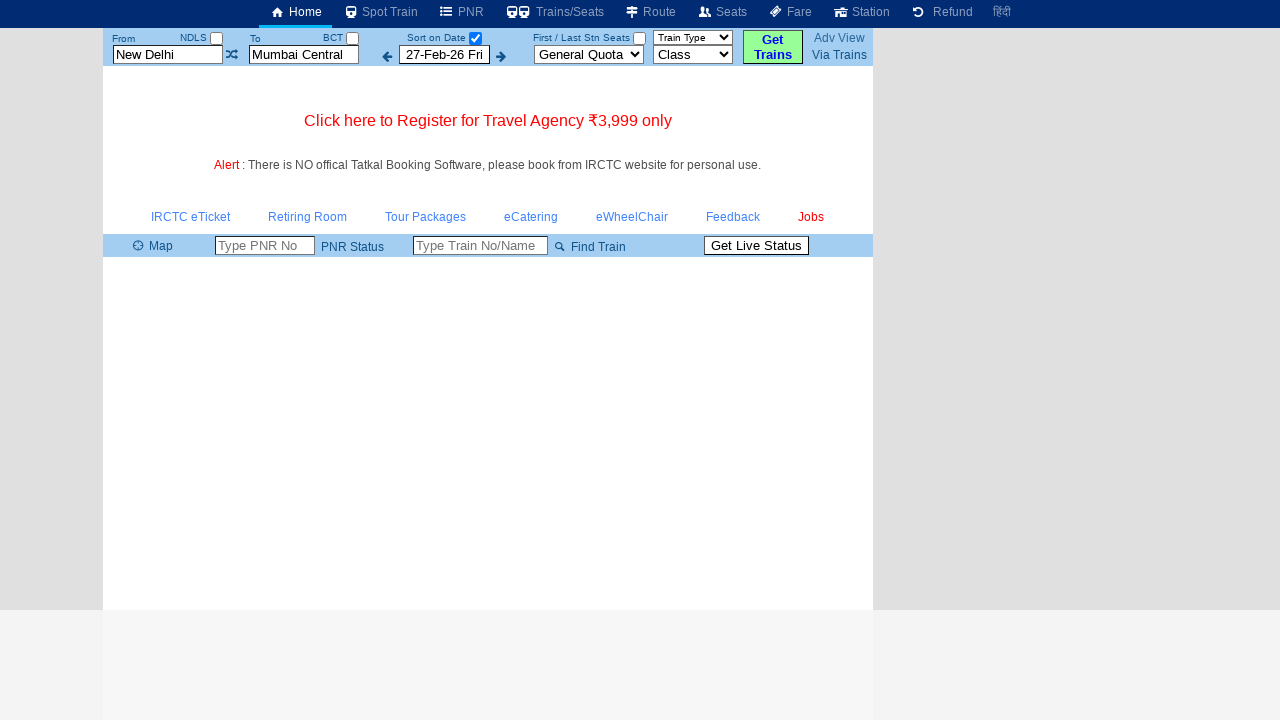

Cleared the 'From' station field on #txtStationFrom
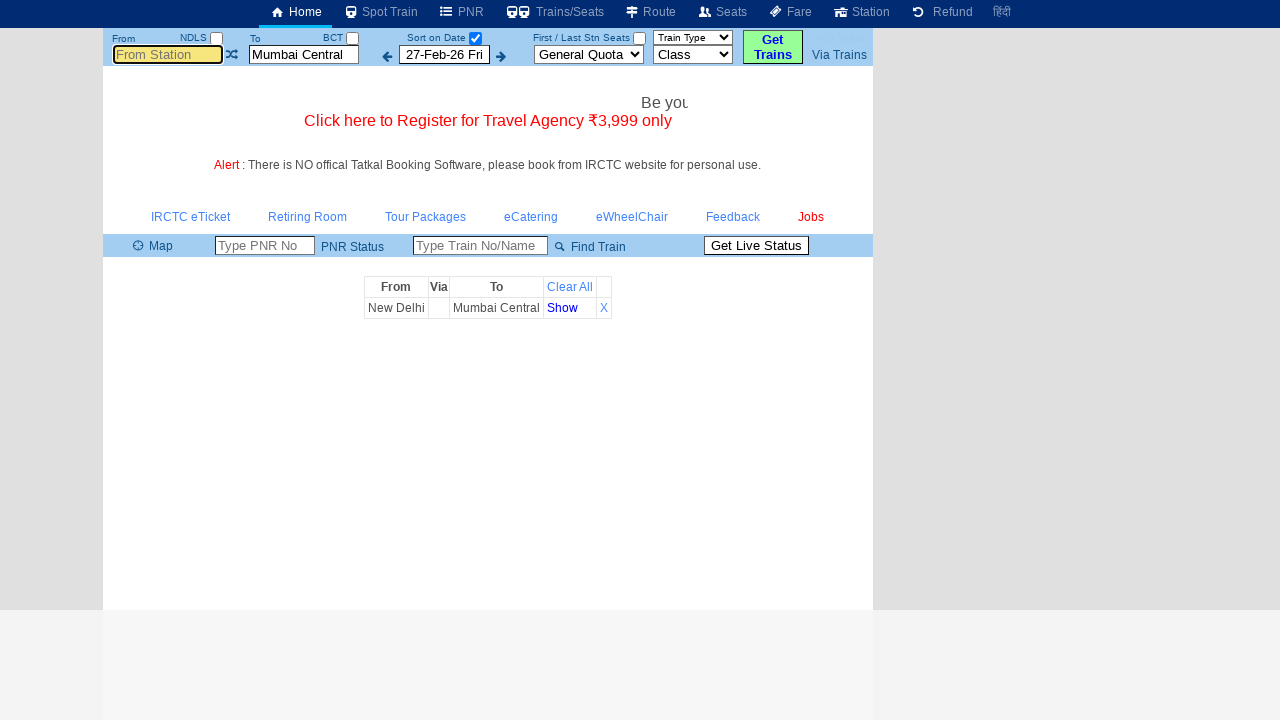

Entered 'MAS' (Chennai) as the source station on #txtStationFrom
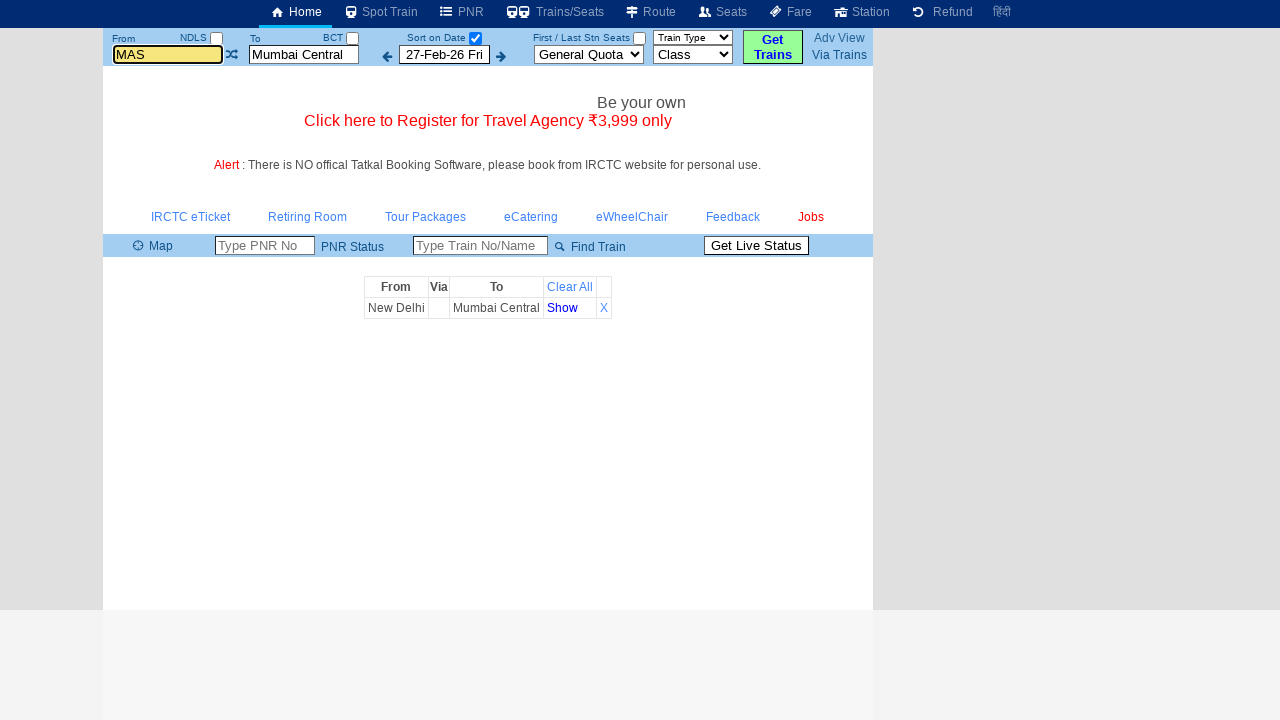

Pressed Tab to move to the next field
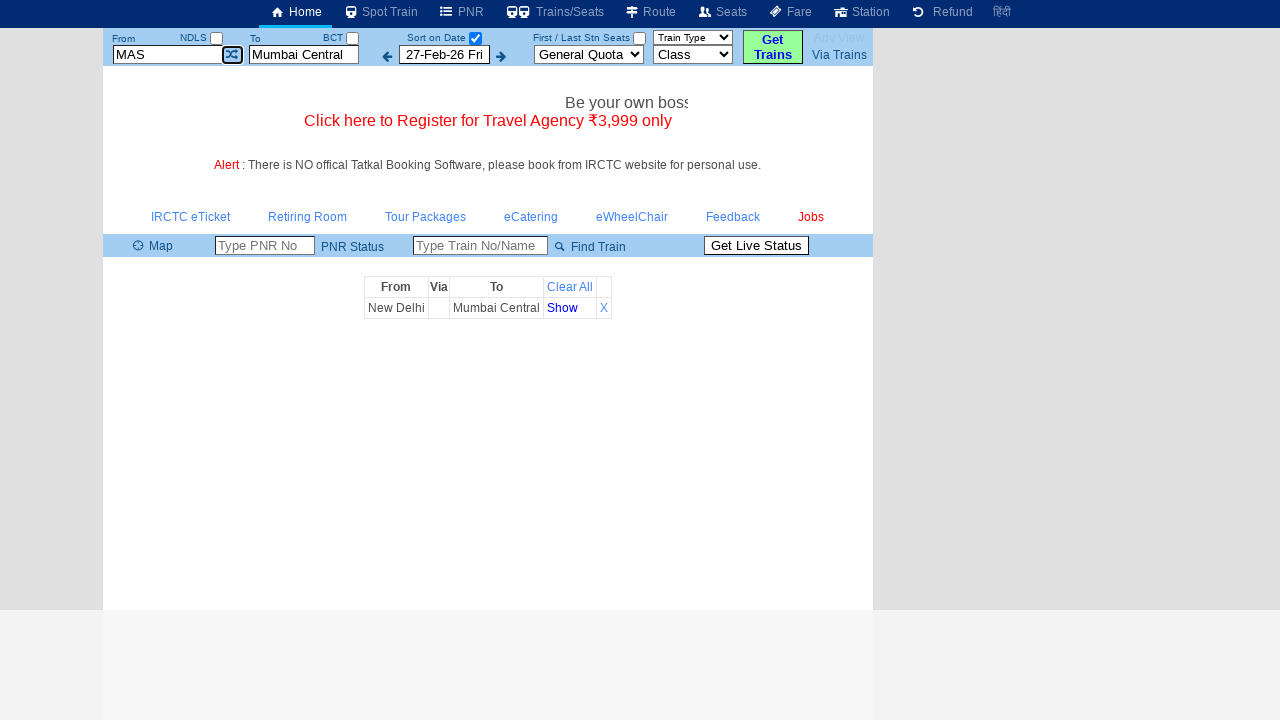

Cleared the 'To' station field on #txtStationTo
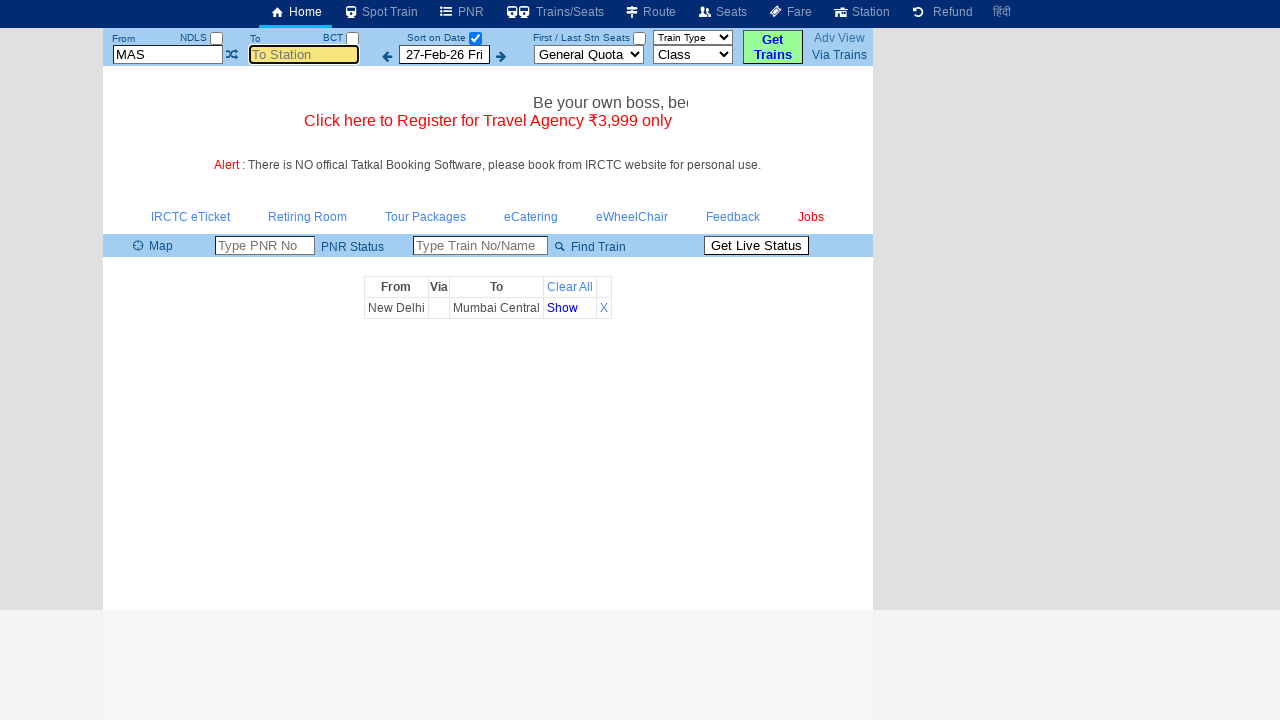

Entered 'CBE' (Coimbatore) as the destination station on #txtStationTo
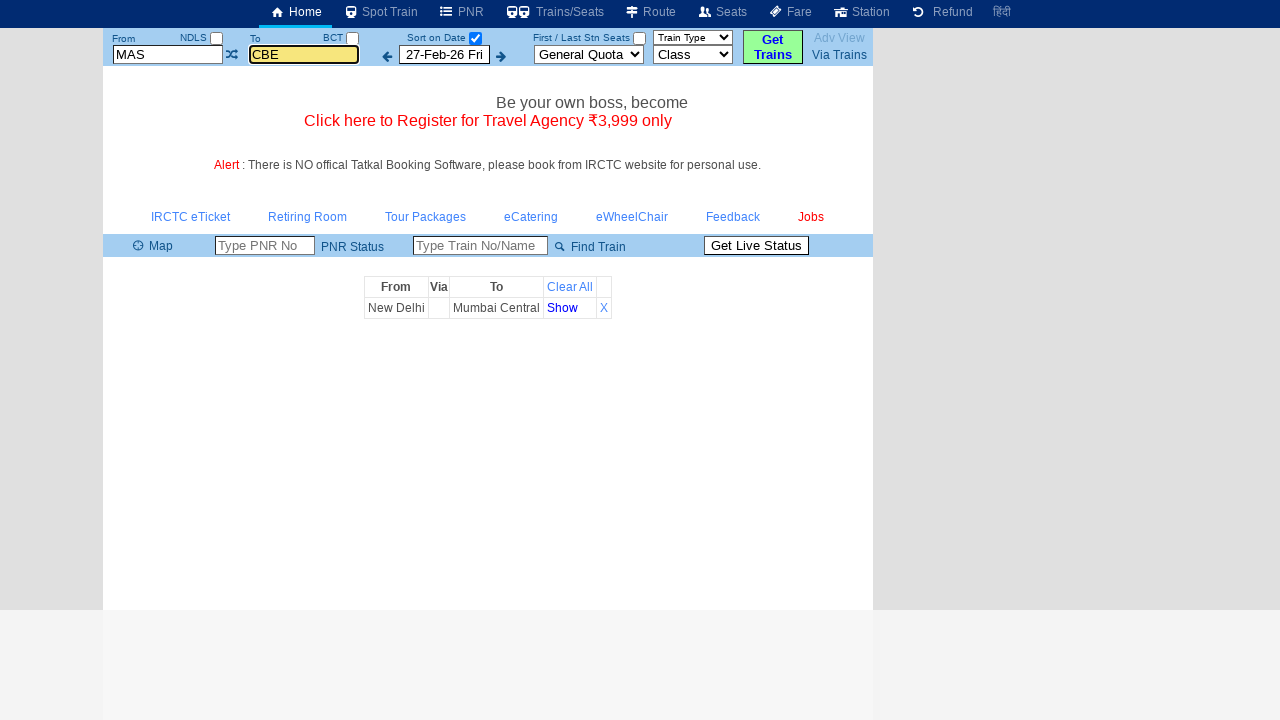

Pressed Tab to confirm destination station entry
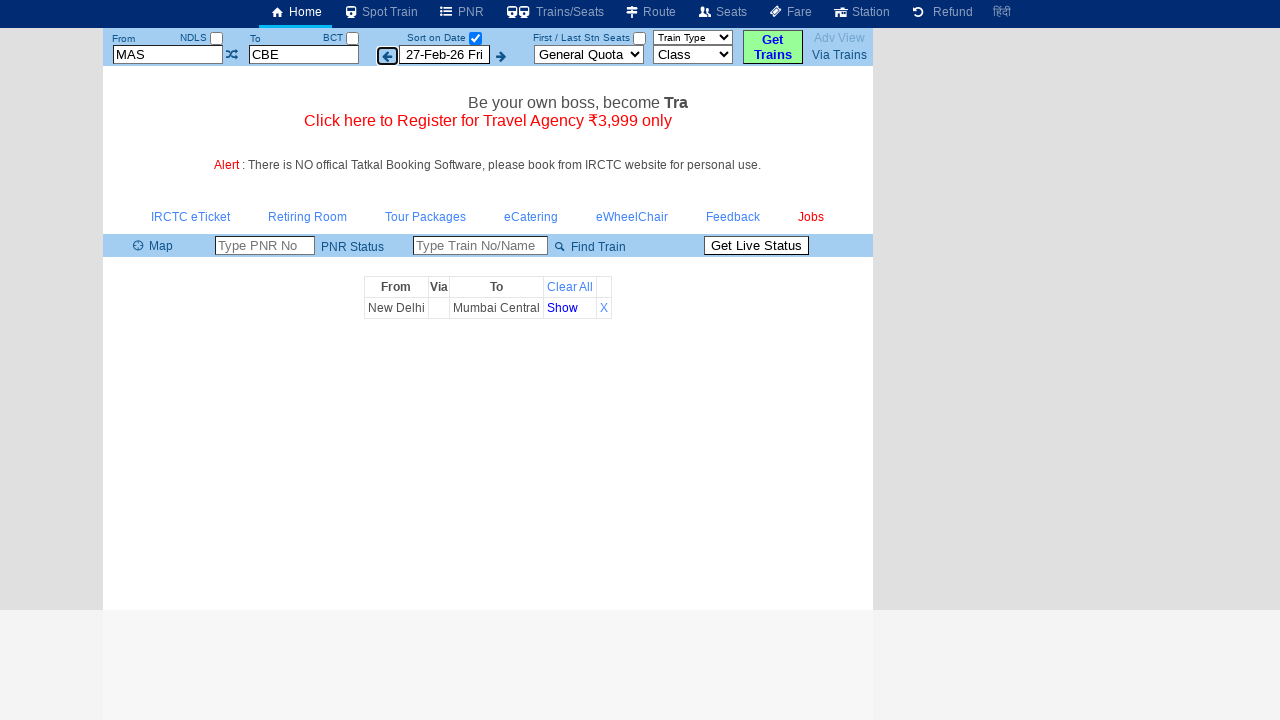

Clicked the search button to find trains between MAS and CBE at (773, 47) on #buttonFromTo
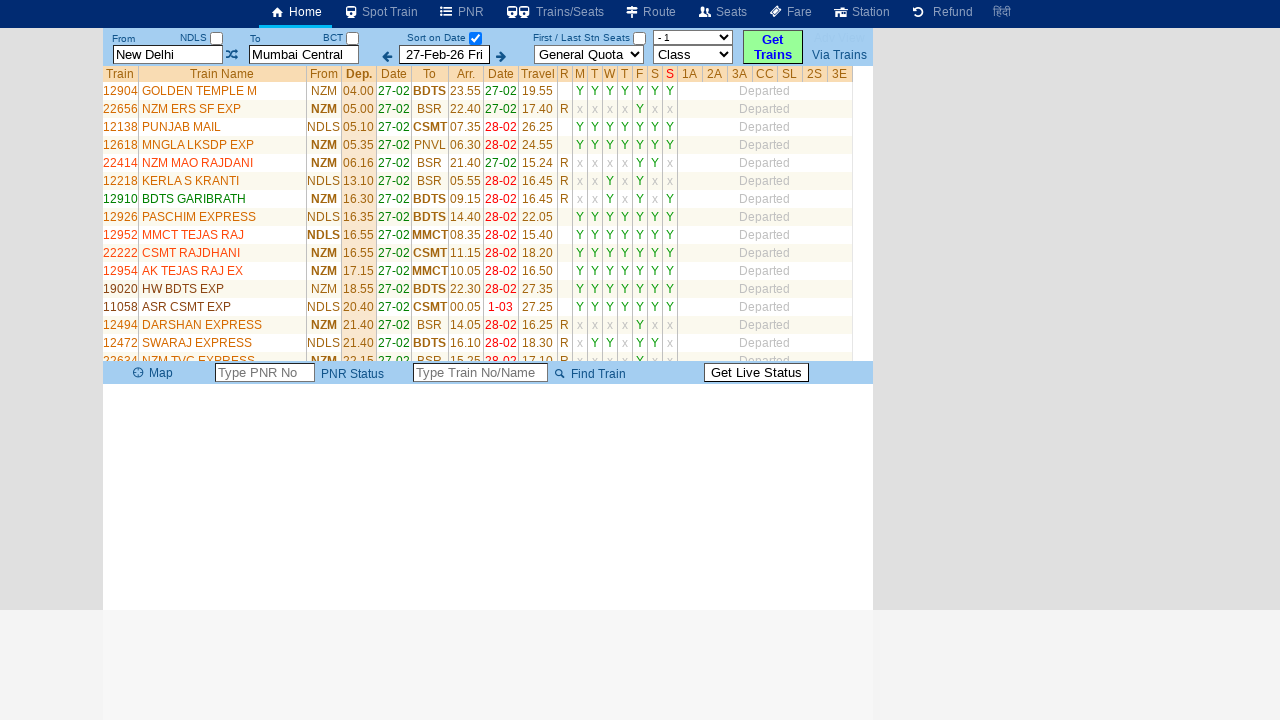

Trains list loaded successfully
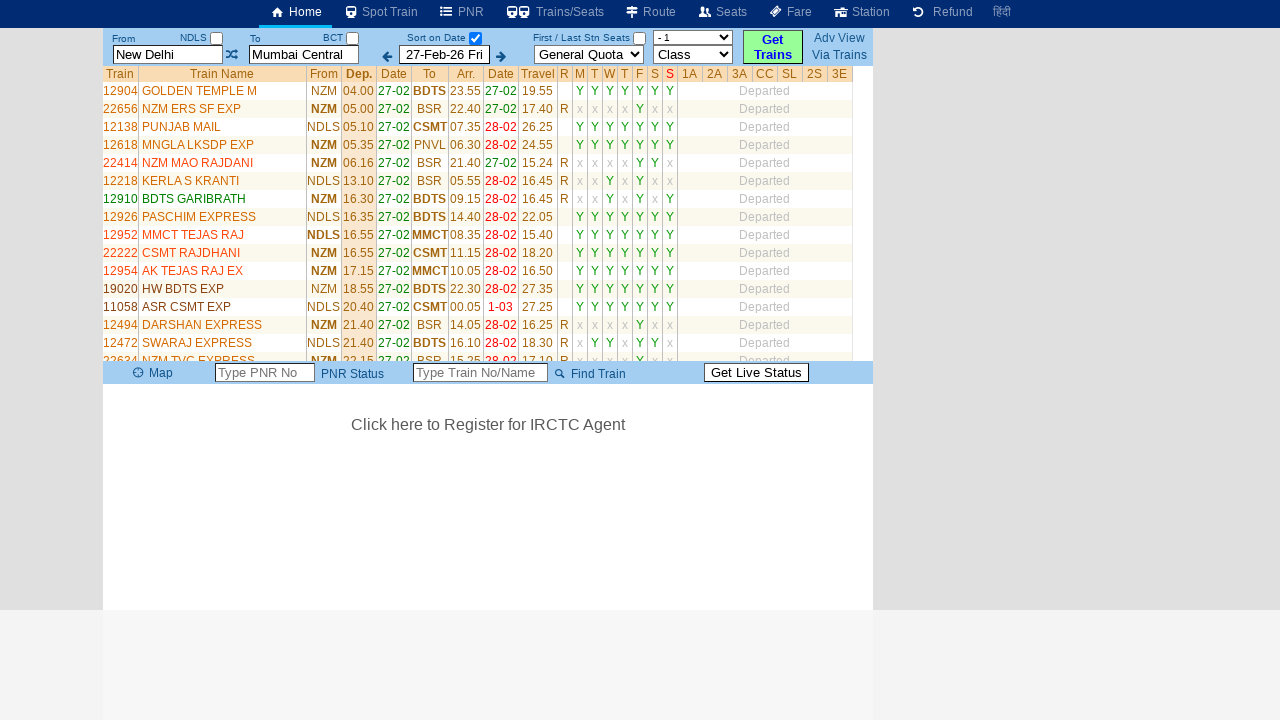

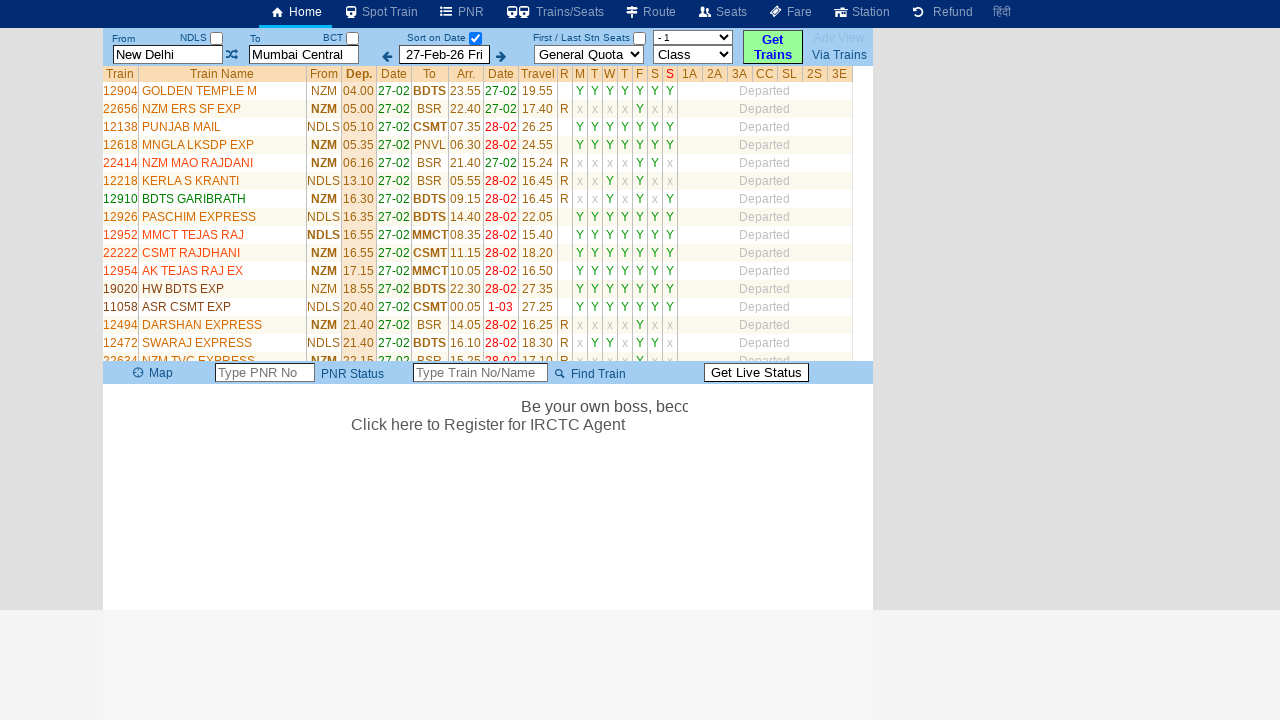